Tests scrolling functionality by scrolling down to a link at the bottom of the page and then scrolling back up to the top

Starting URL: https://practice.cydeo.com/large

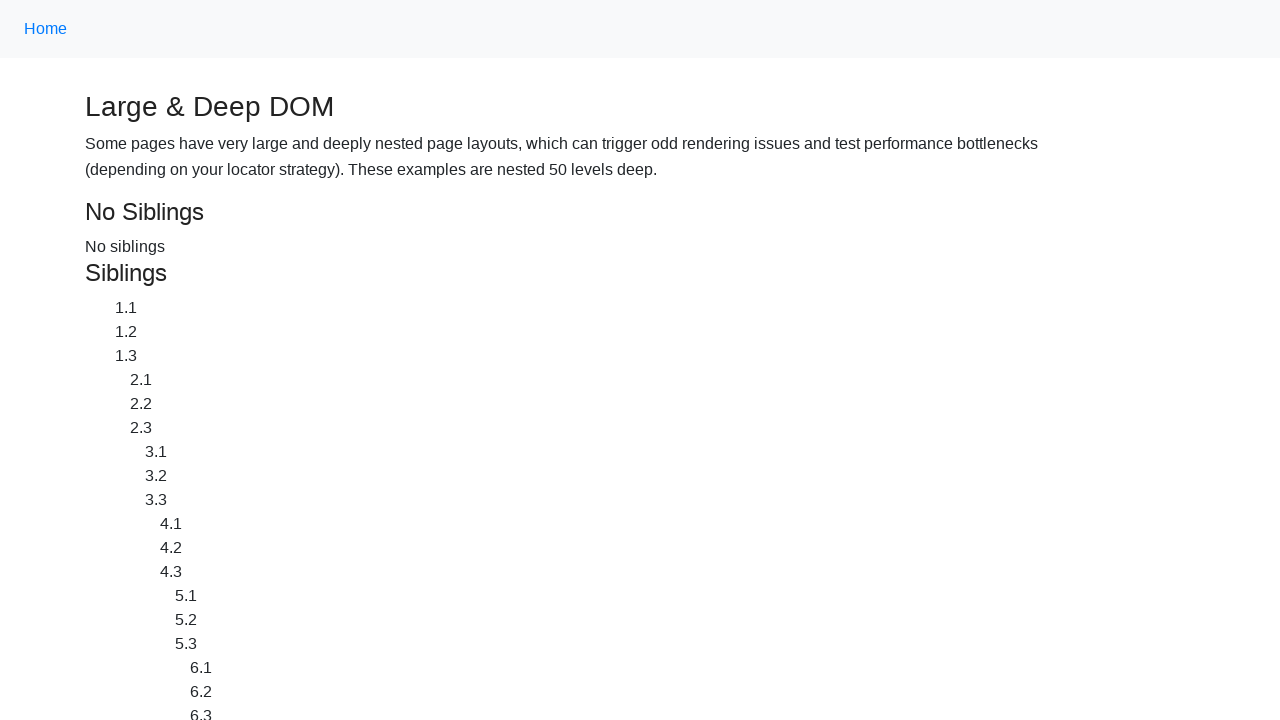

Located CYDEO link at bottom of page
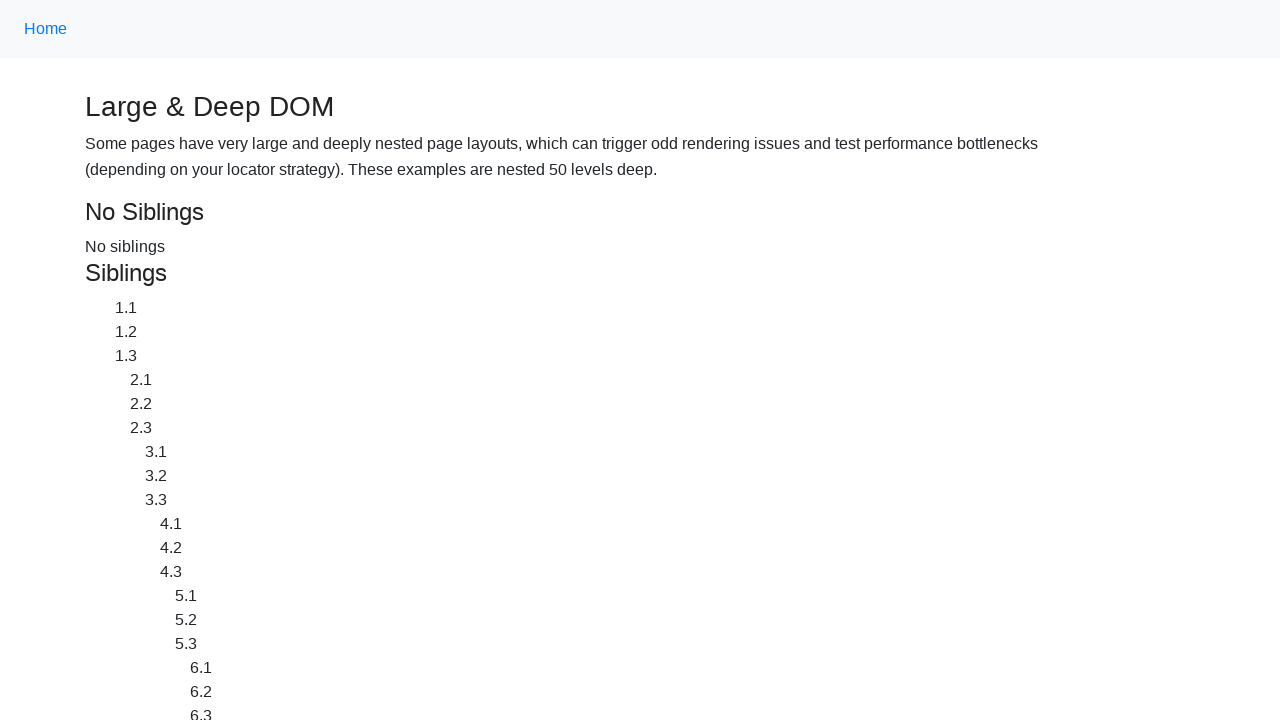

Scrolled down to CYDEO link
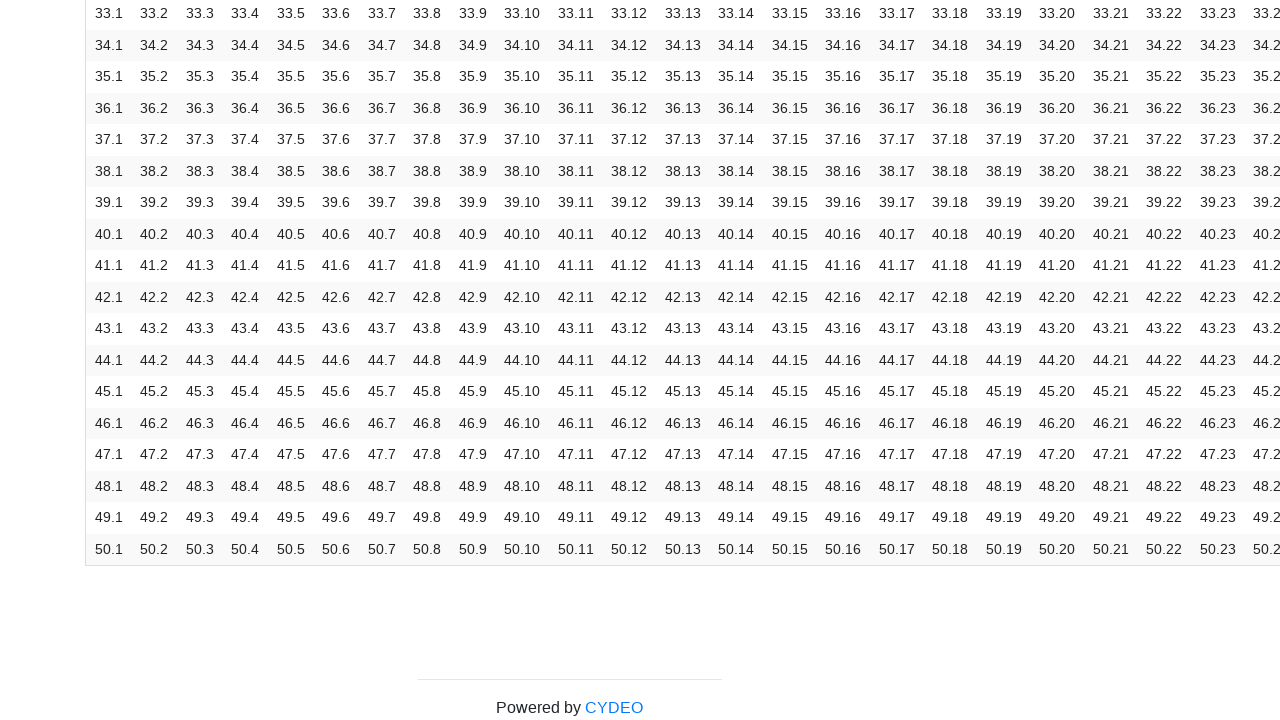

Waited 3 seconds to observe scroll effect
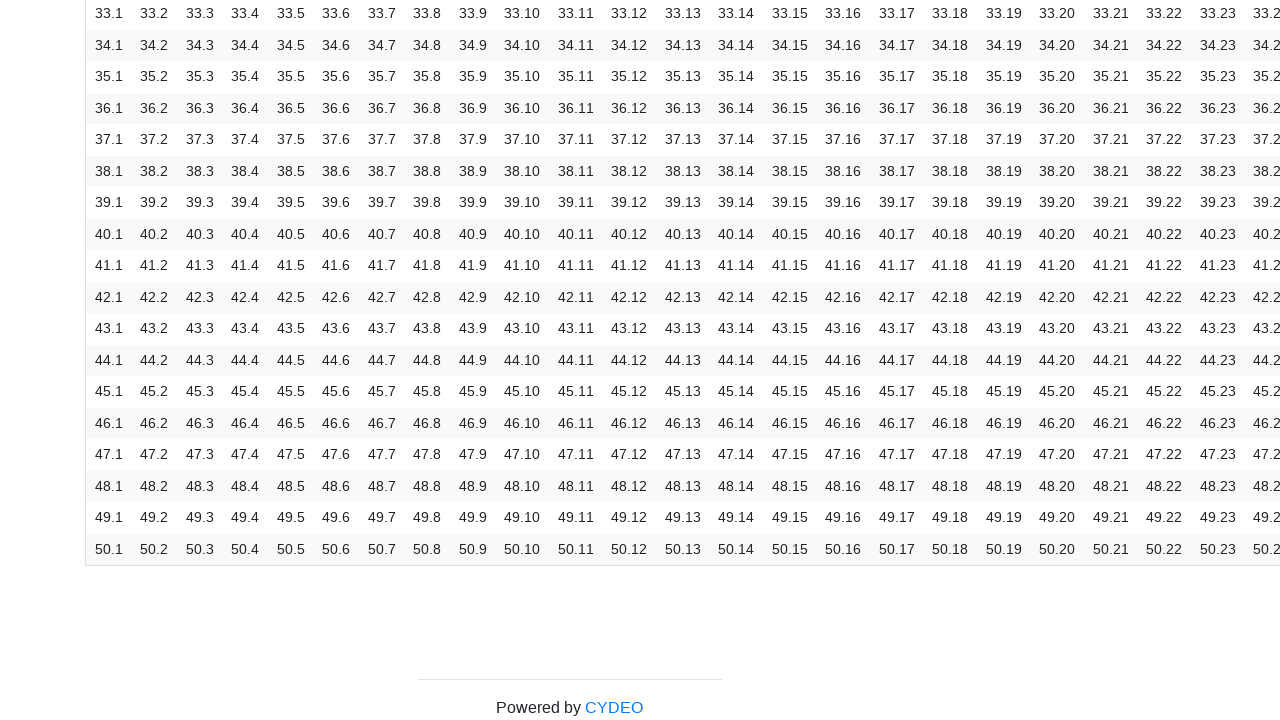

Located Home link at top of page
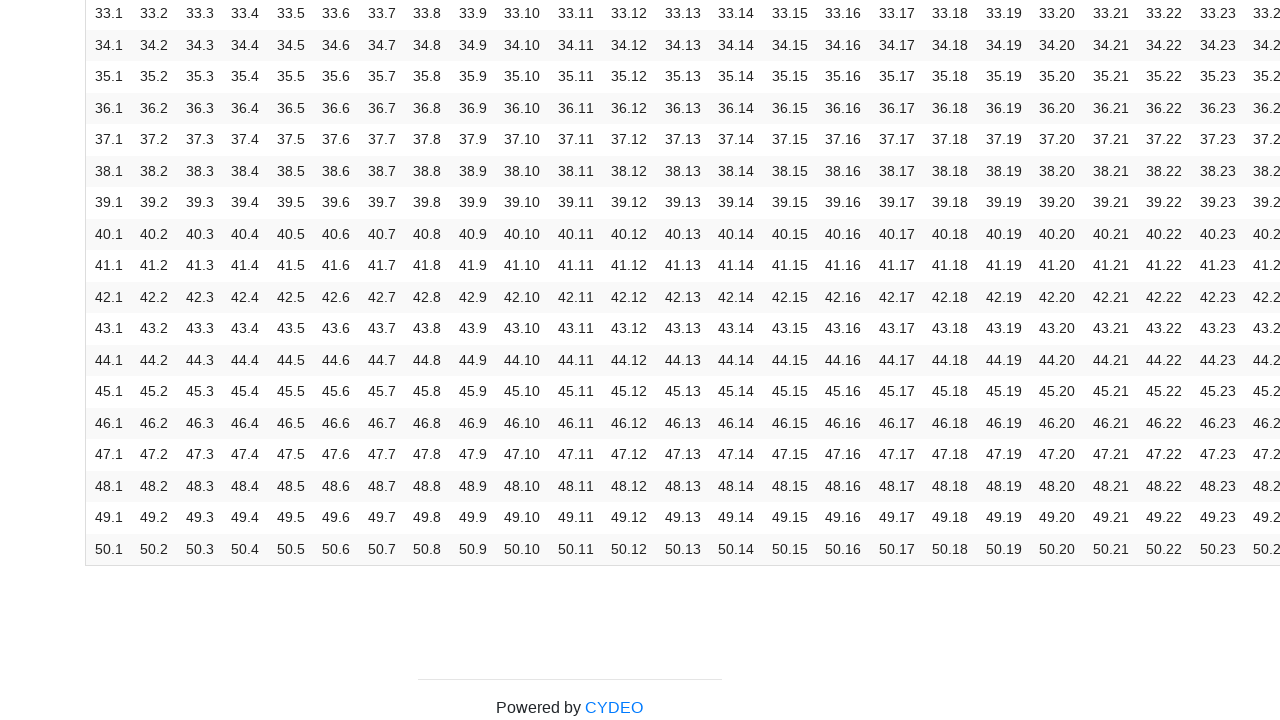

Scrolled back up to Home link
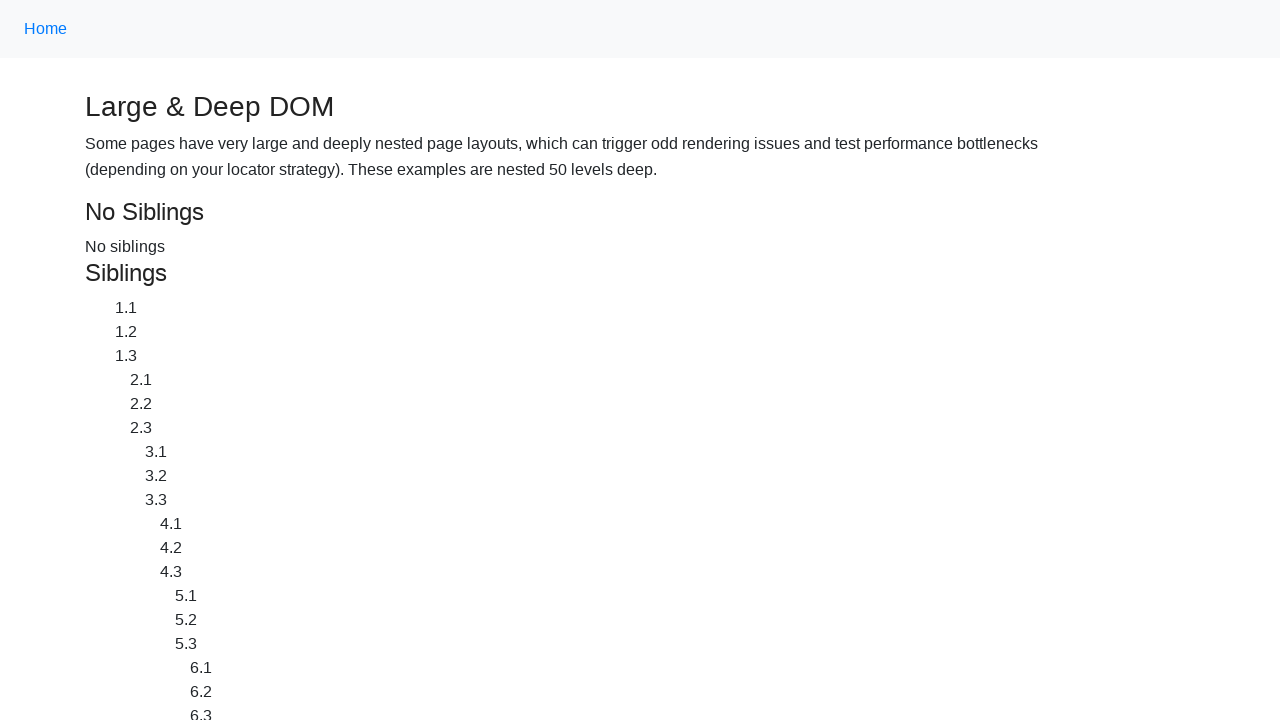

Waited 3 seconds to observe final scroll position
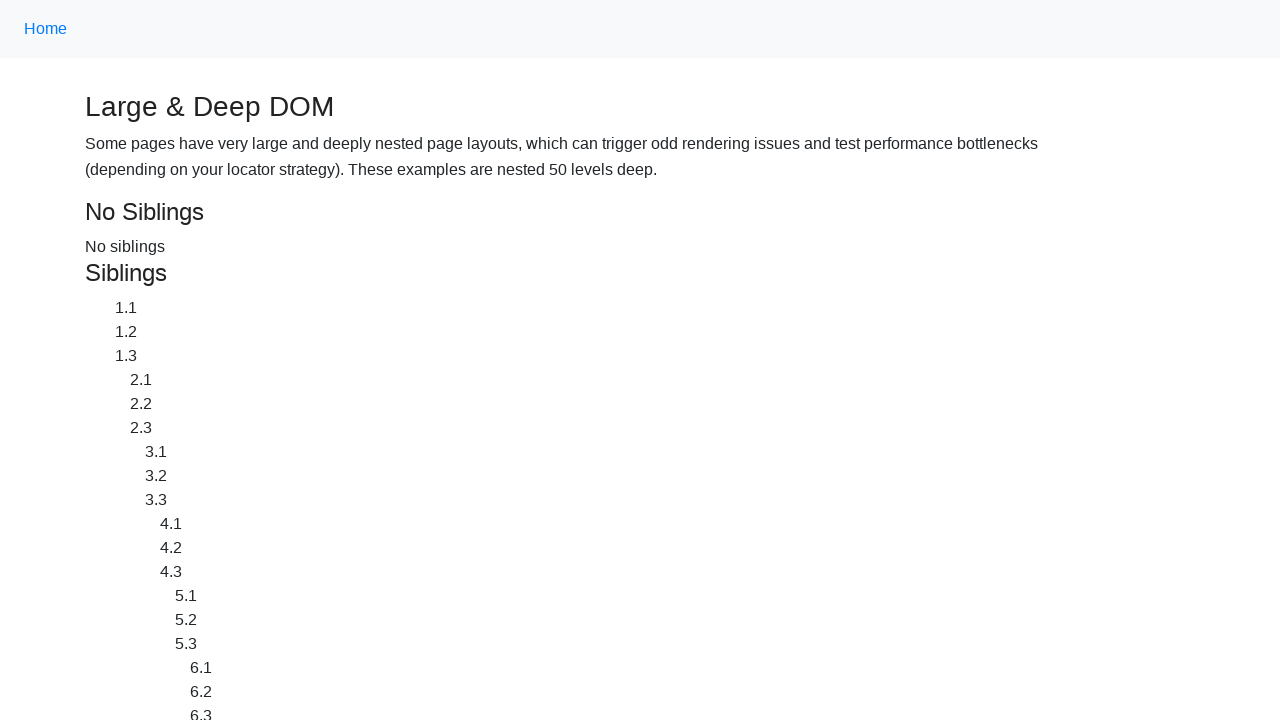

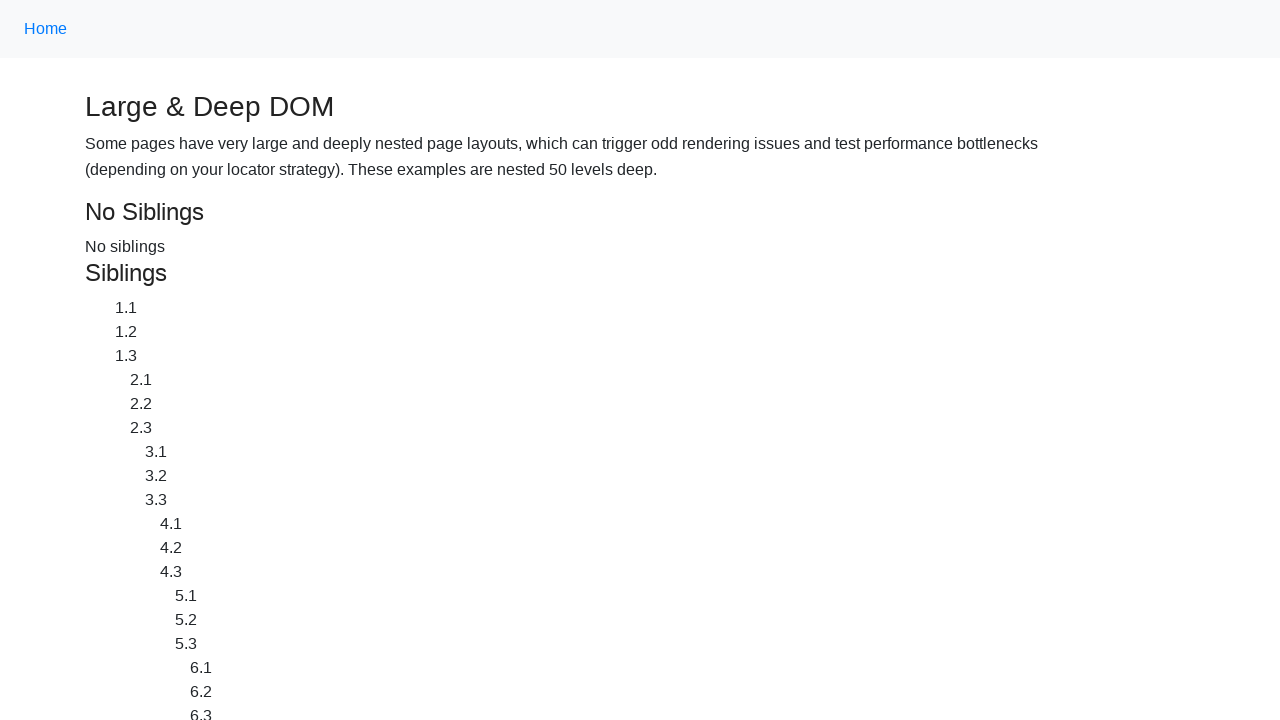